Tests calendar date picker functionality by opening the Top Deals page in a new window, navigating through the calendar to select a specific date (November 18, 1997), and verifying the selected date values are correct.

Starting URL: https://rahulshettyacademy.com/seleniumPractise/#/

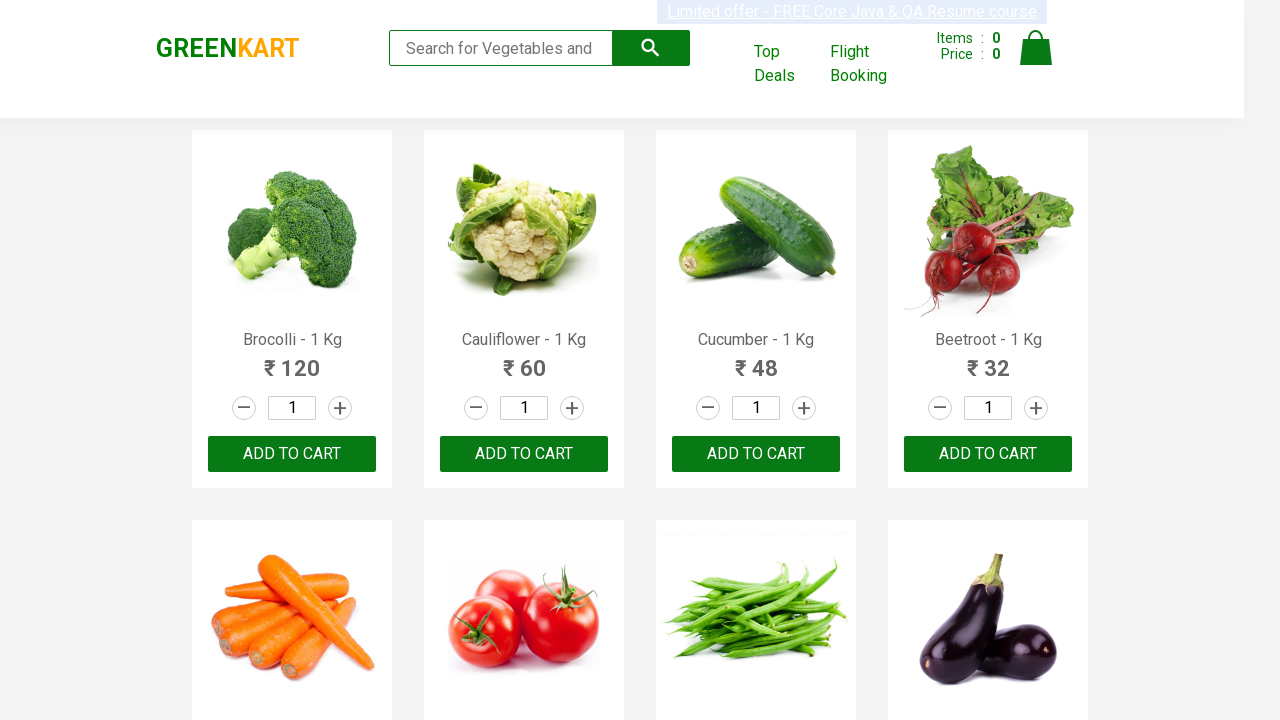

Clicked Top Deals link to open new window at (787, 64) on xpath=(//a[normalize-space()='Top Deals'])[1]
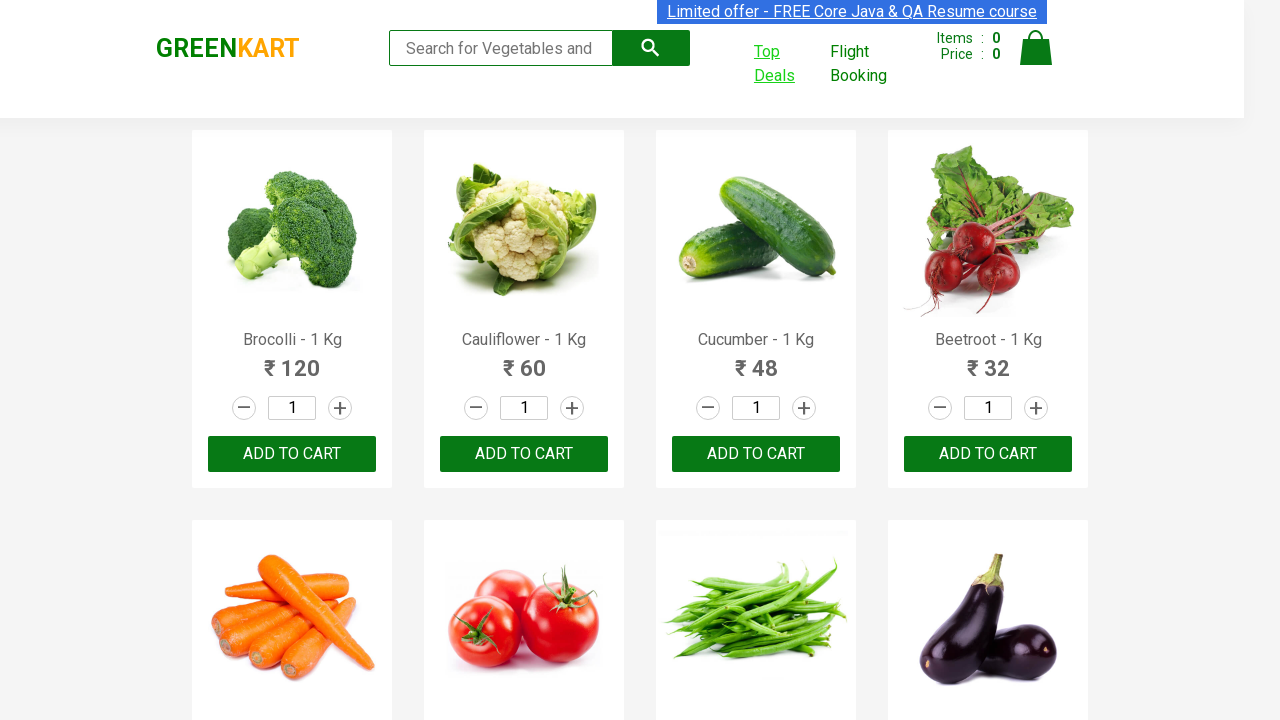

Waited for child window to load
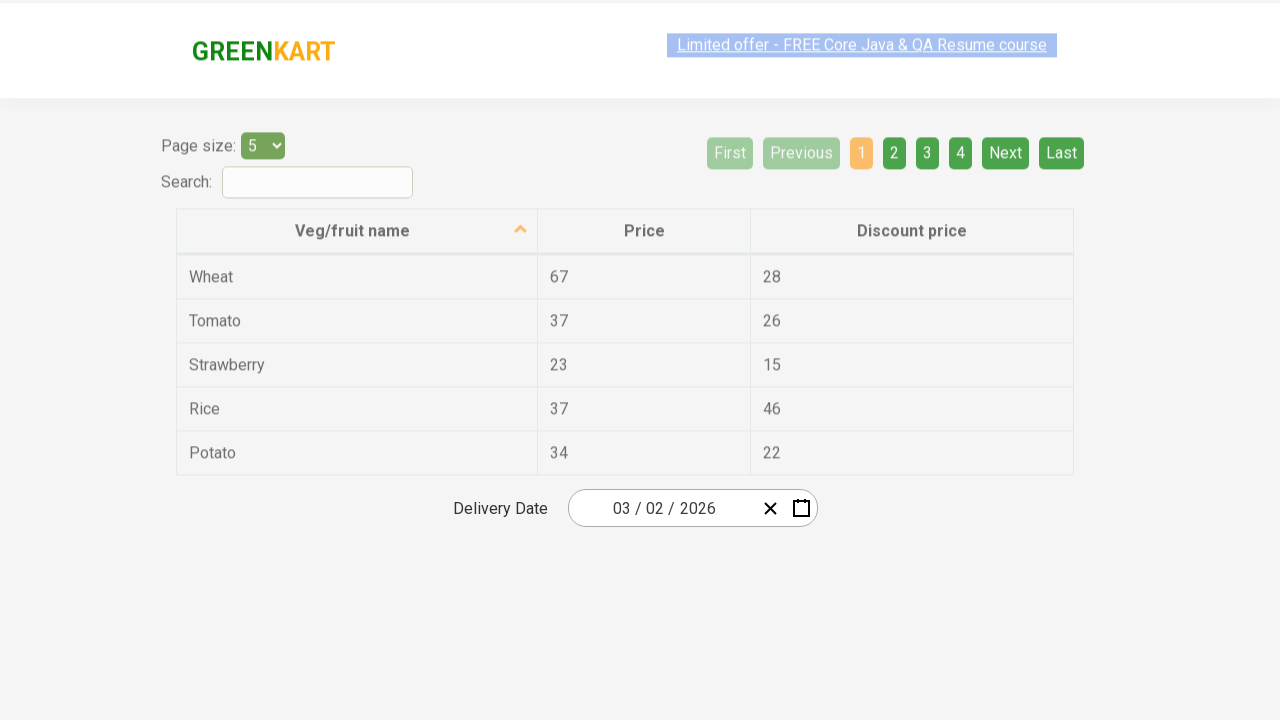

Clicked year input field to open calendar picker at (698, 508) on .react-date-picker__inputGroup__input.react-date-picker__inputGroup__year
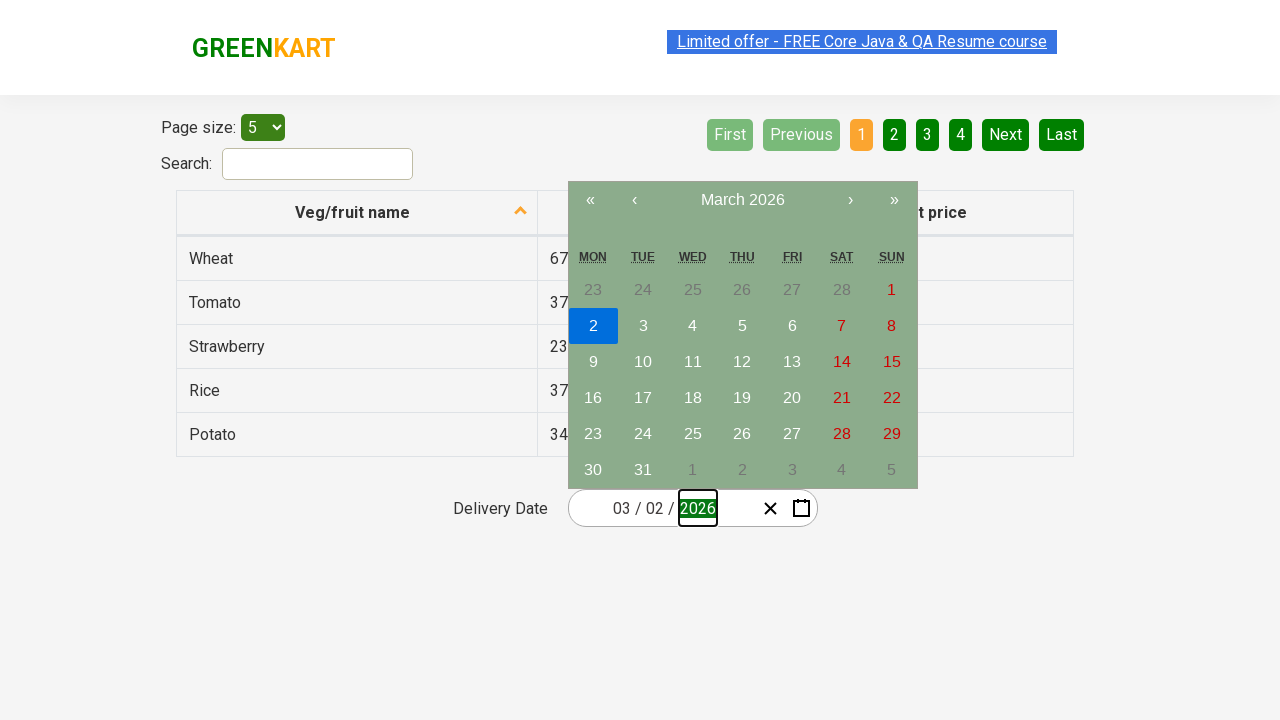

Navigated to month view by clicking navigation label at (742, 200) on .react-calendar__navigation__label
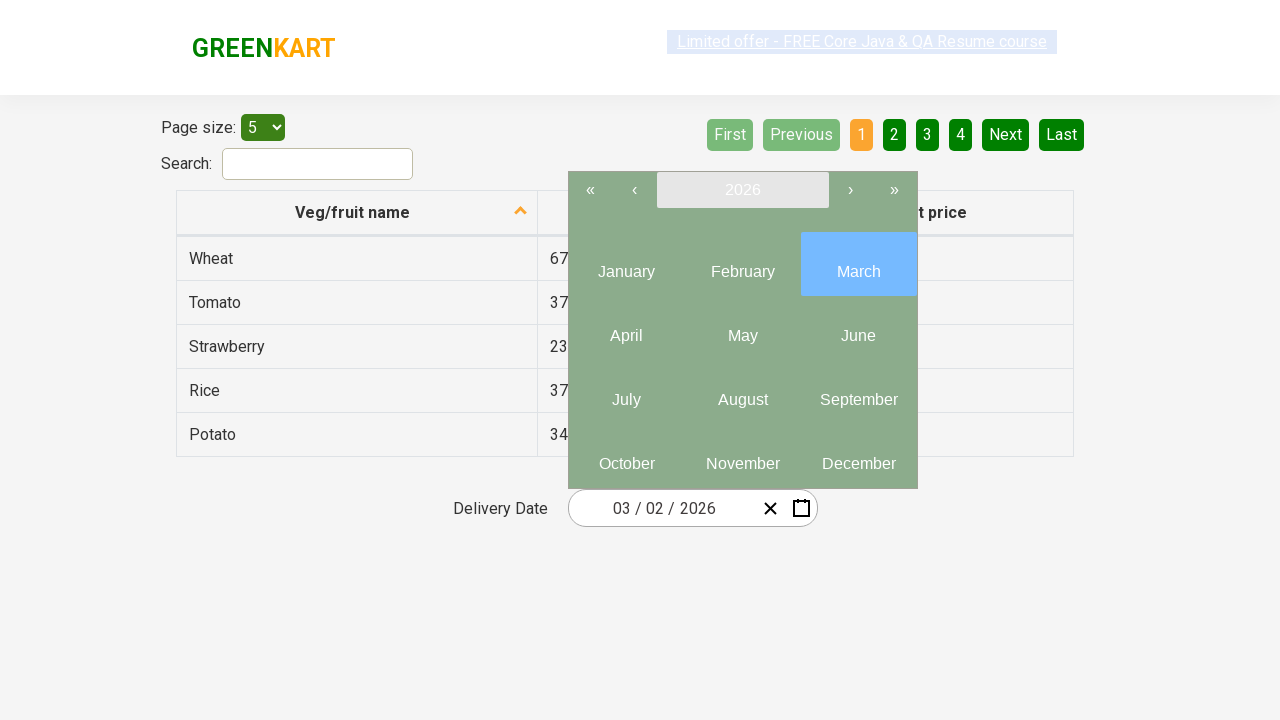

Navigated to year view by clicking navigation label again at (742, 190) on .react-calendar__navigation__label
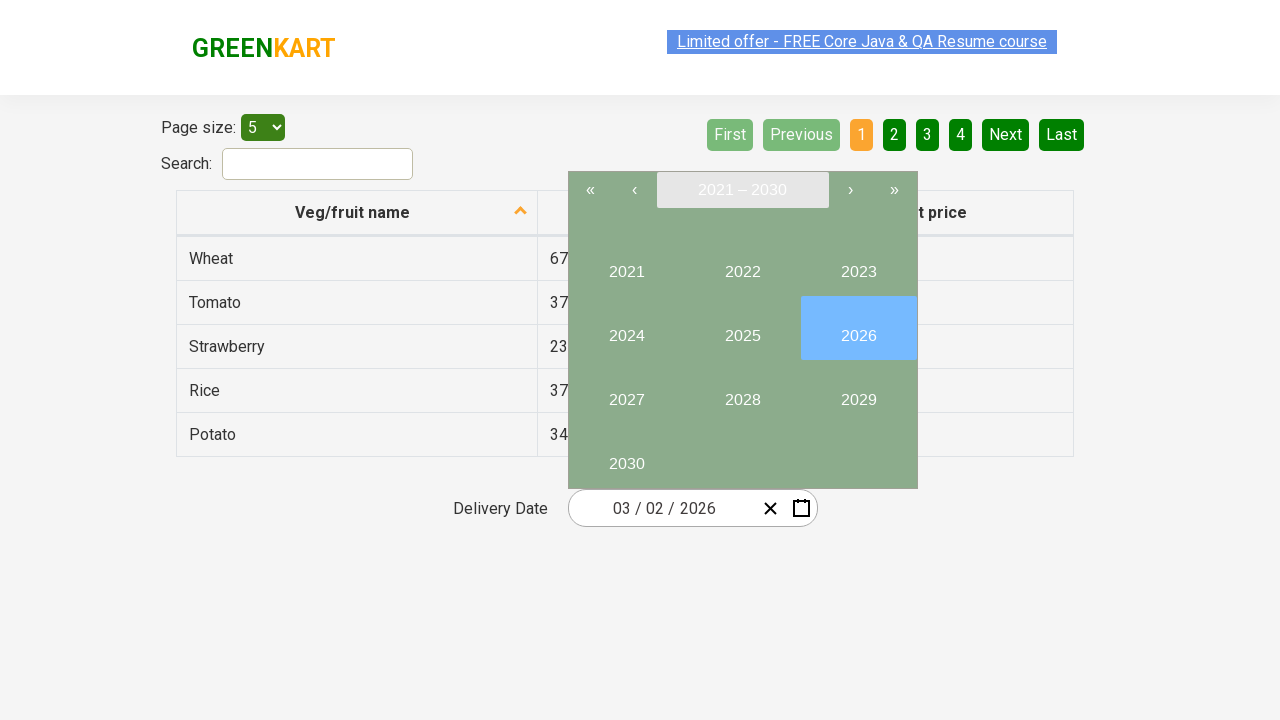

Clicked previous button to navigate to earlier decade (iteration 1/3) at (634, 190) on .react-calendar__navigation__prev-button
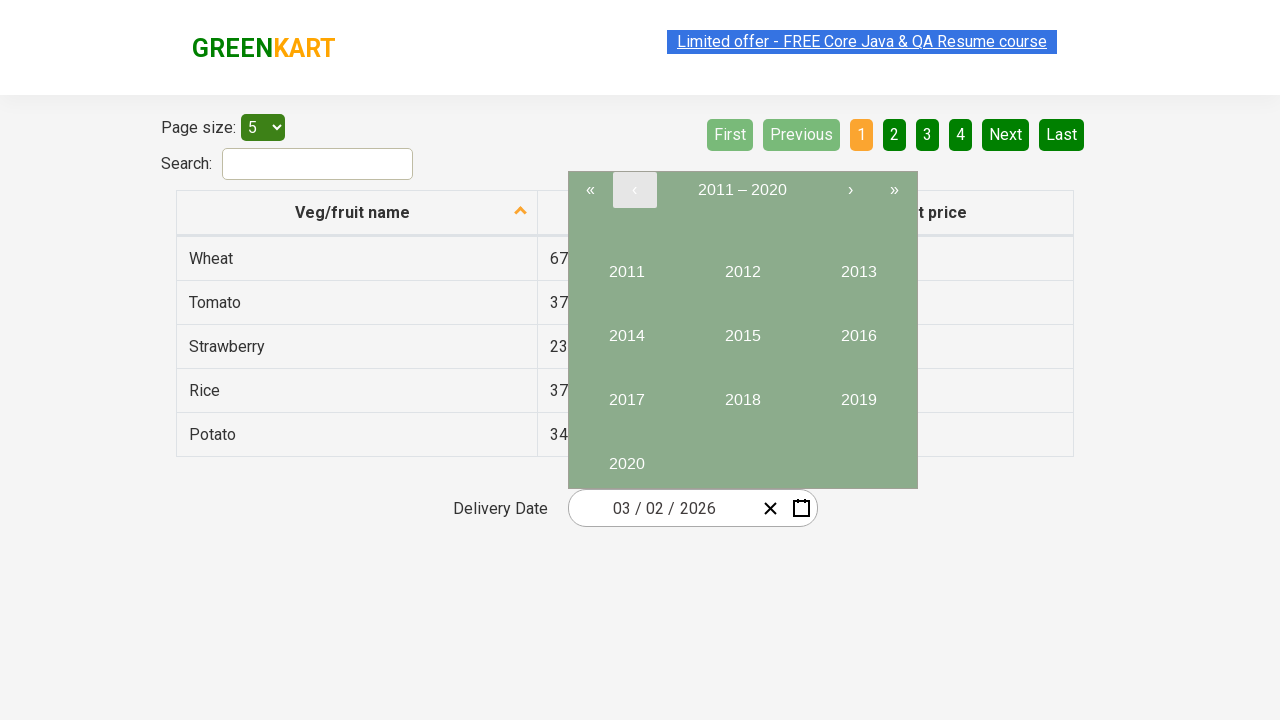

Clicked previous button to navigate to earlier decade (iteration 2/3) at (634, 190) on .react-calendar__navigation__prev-button
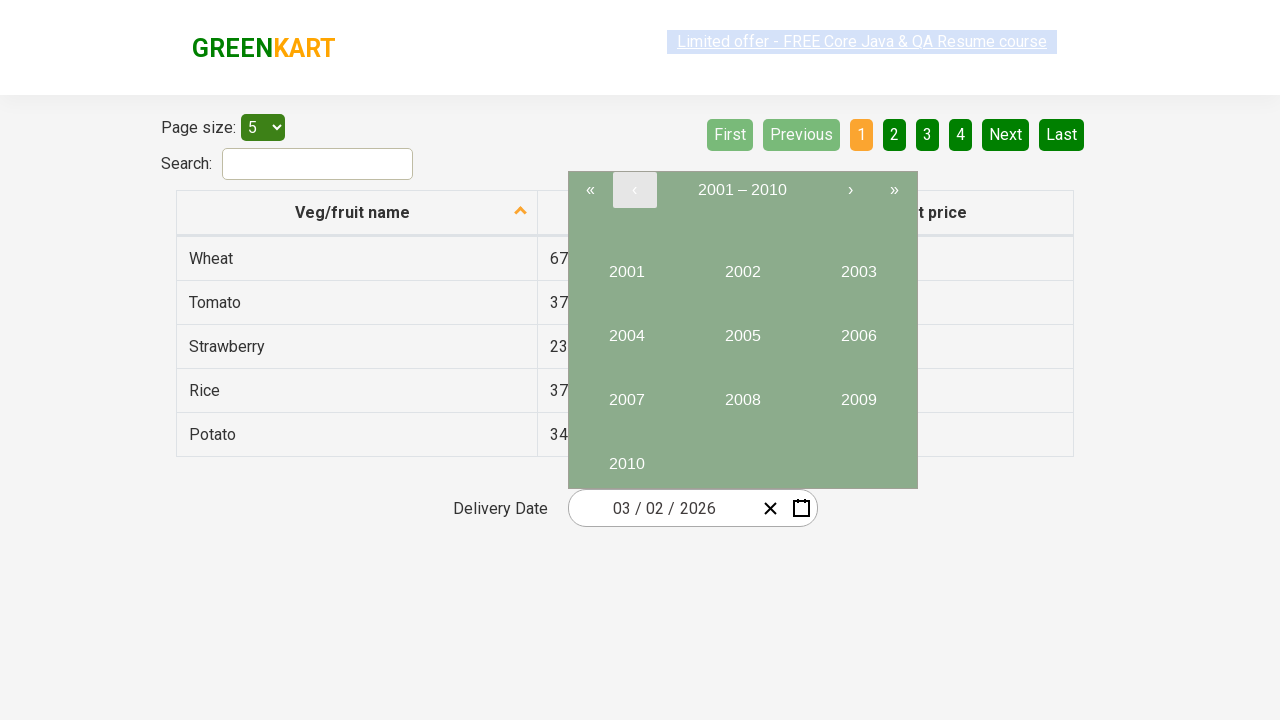

Clicked previous button to navigate to earlier decade (iteration 3/3) at (634, 190) on .react-calendar__navigation__prev-button
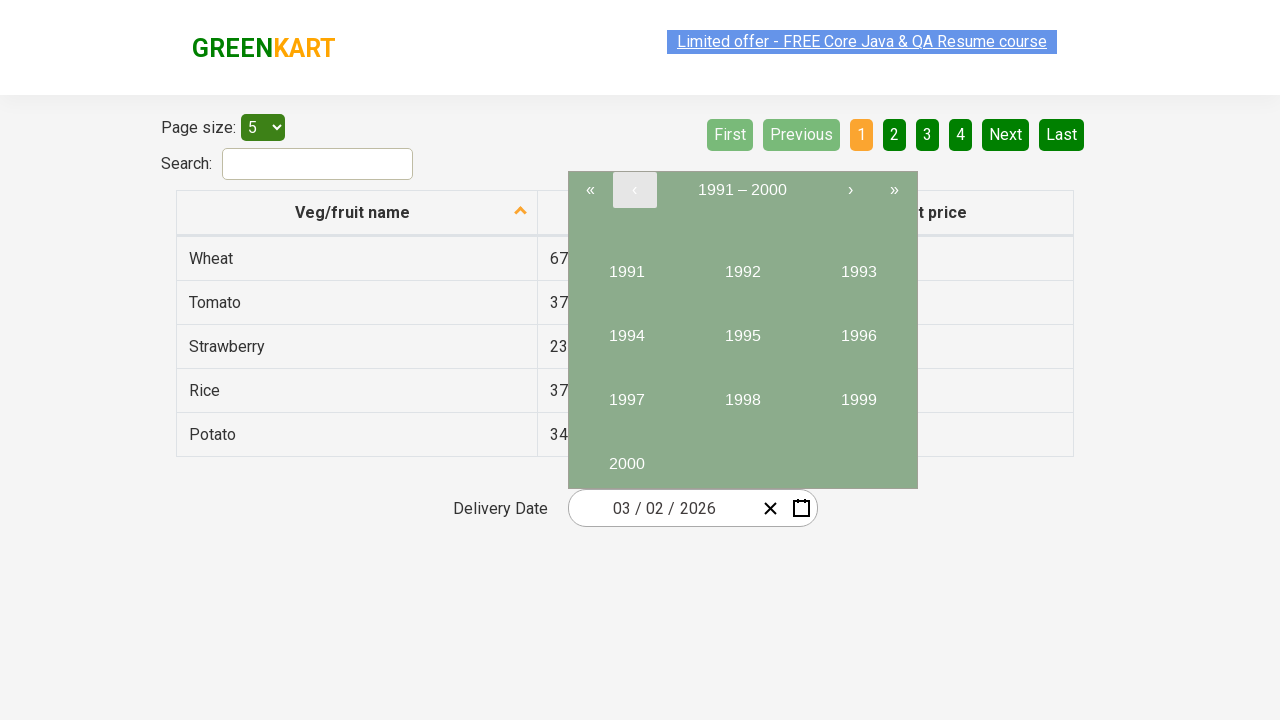

Selected year 1997 at (626, 392) on xpath=//button[text()='1997']
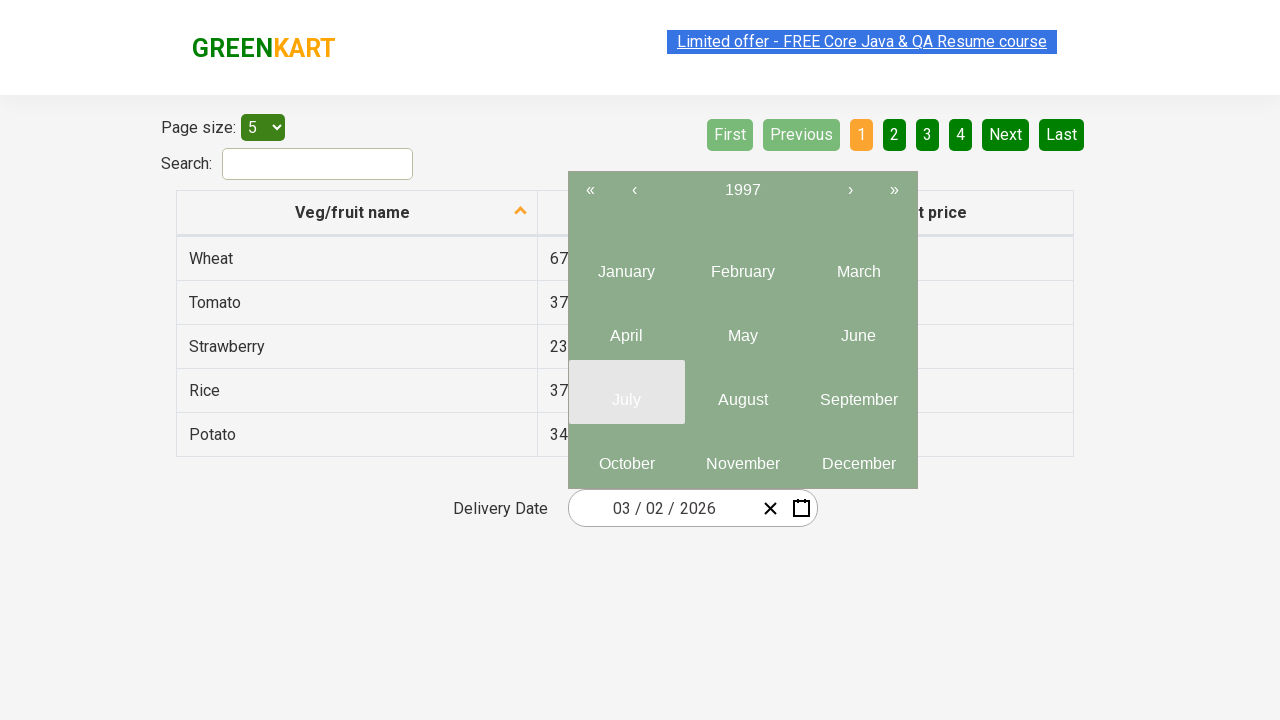

Selected month 11 (November) at (742, 456) on .react-calendar__year-view__months__month >> nth=10
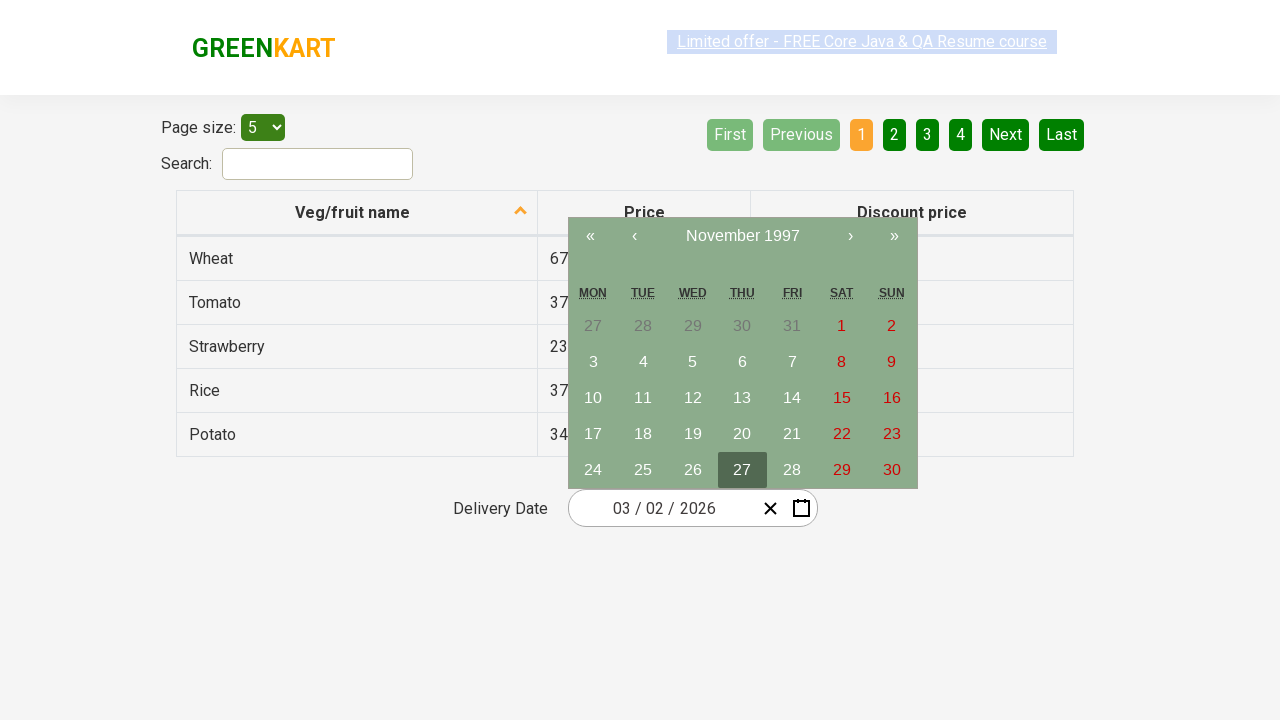

Selected date 18 at (643, 434) on xpath=//abbr[text()='18']
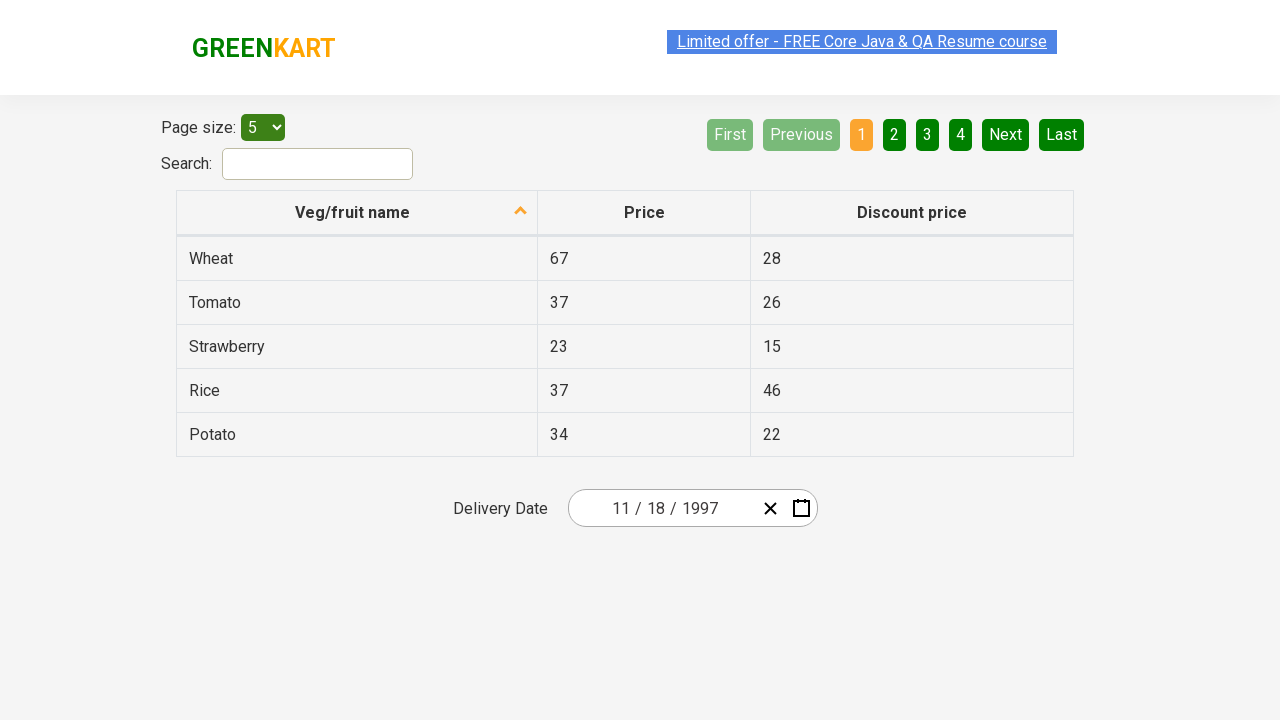

Waited for date input fields to be updated
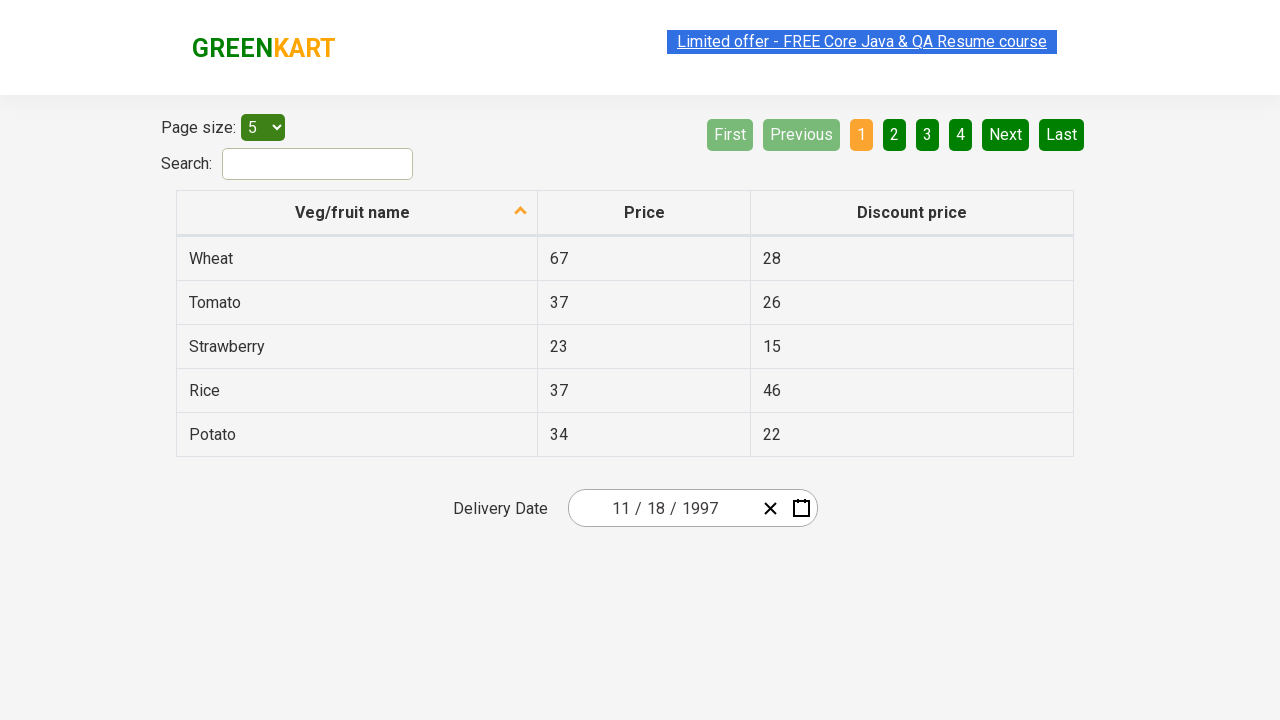

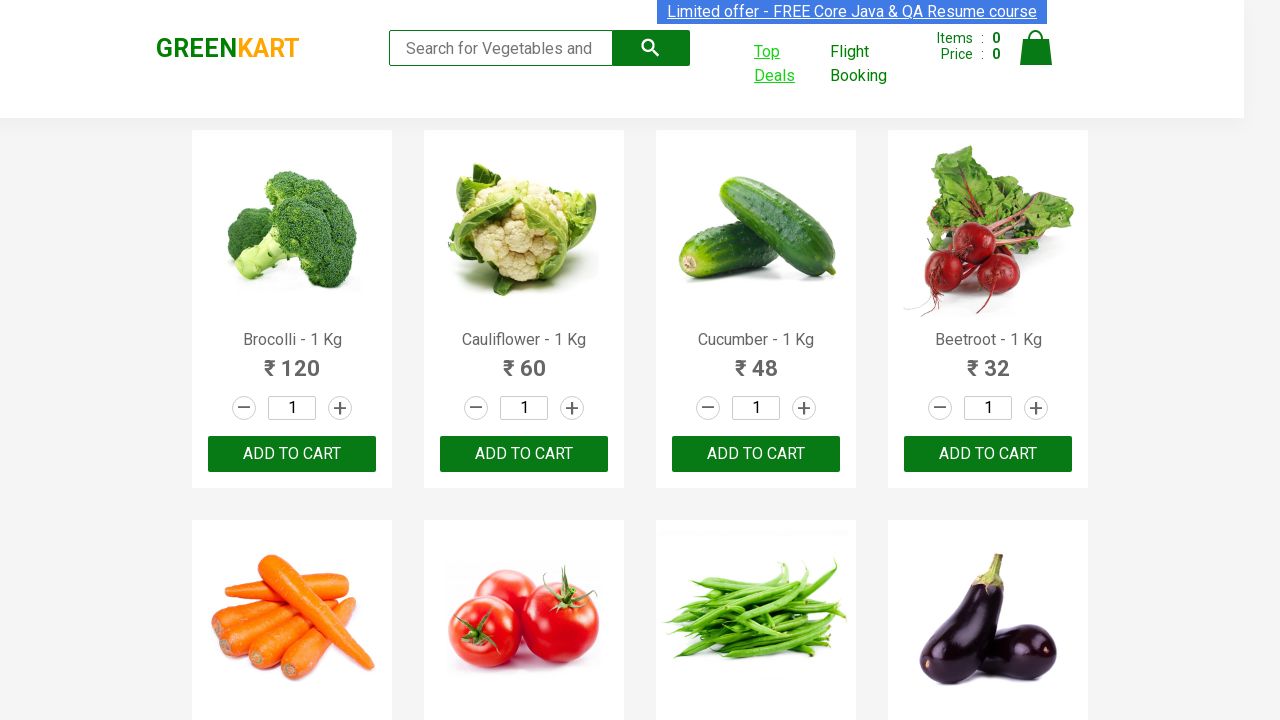